Tests hover functionality by hovering over an avatar image and verifying that additional user information (caption) becomes visible.

Starting URL: http://the-internet.herokuapp.com/hovers

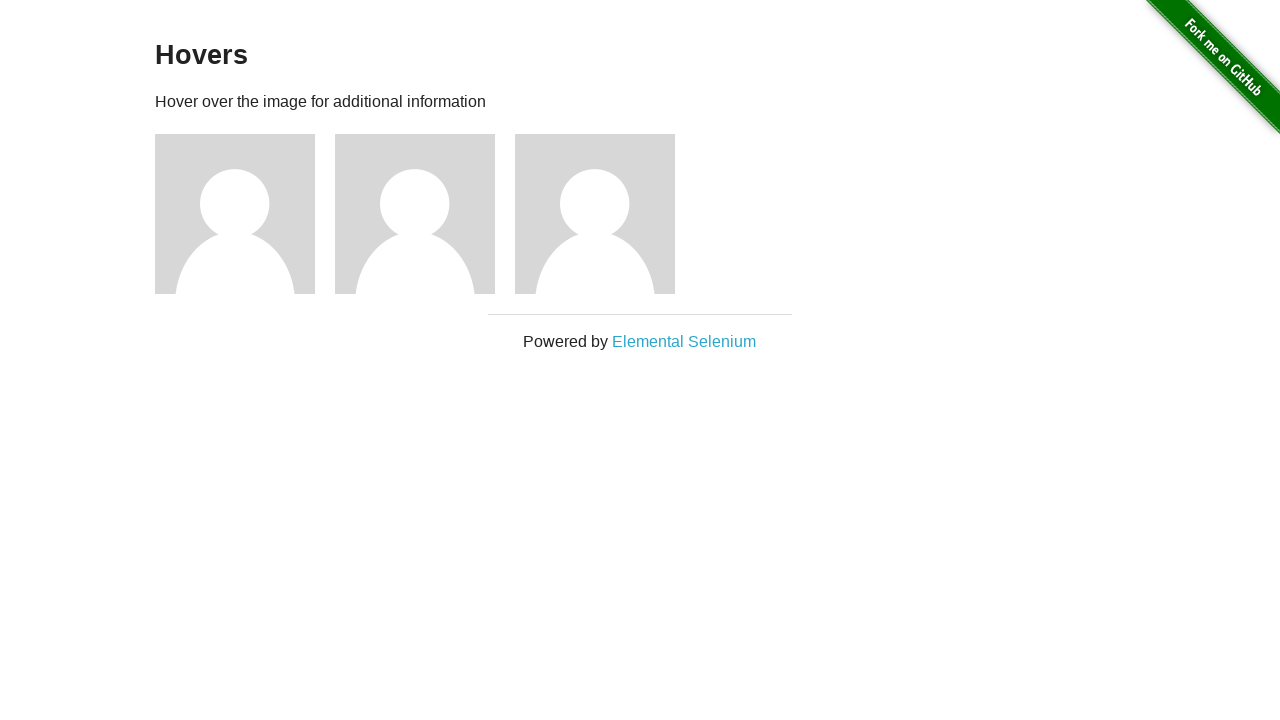

Located the first avatar element
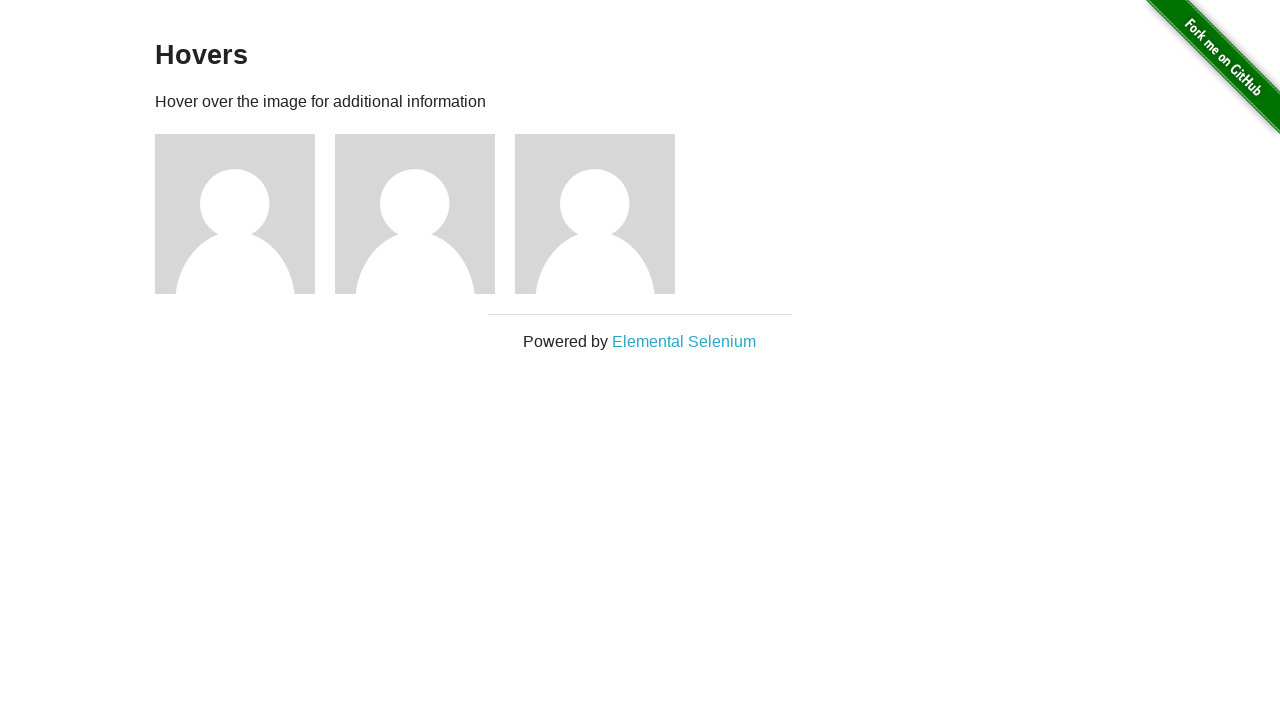

Hovered over the avatar element at (245, 214) on .figure >> nth=0
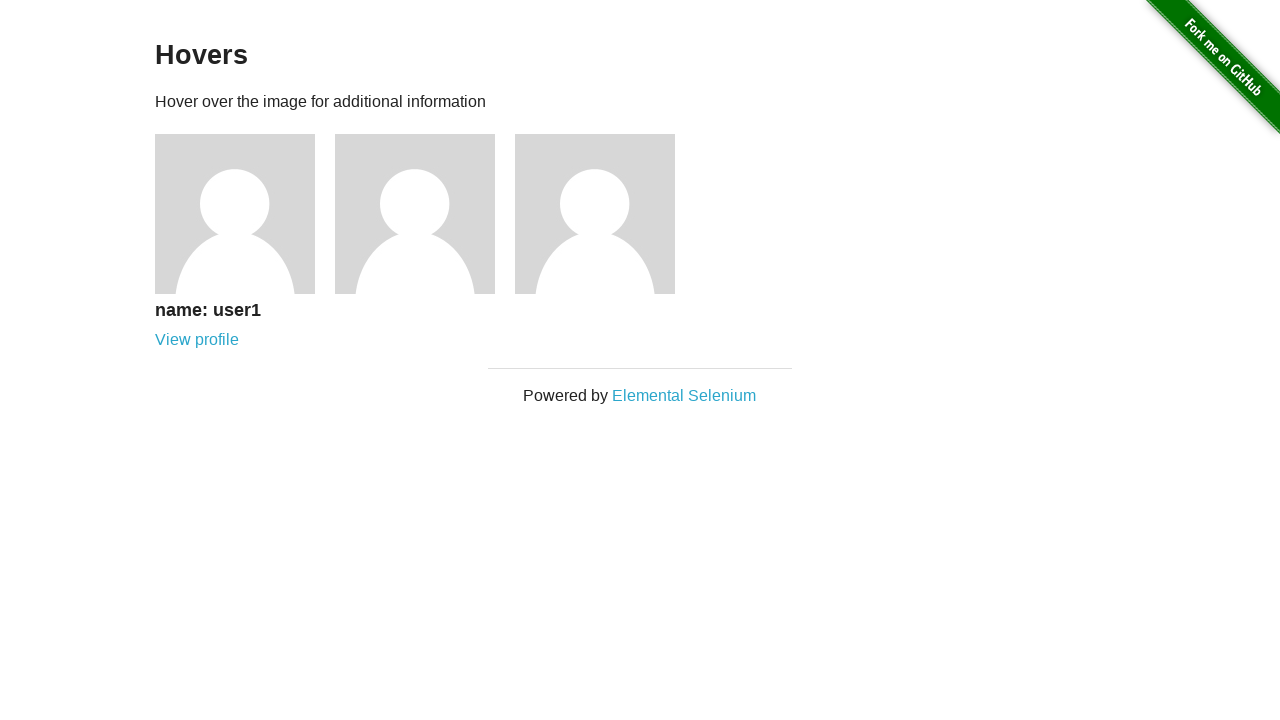

Located the avatar caption element
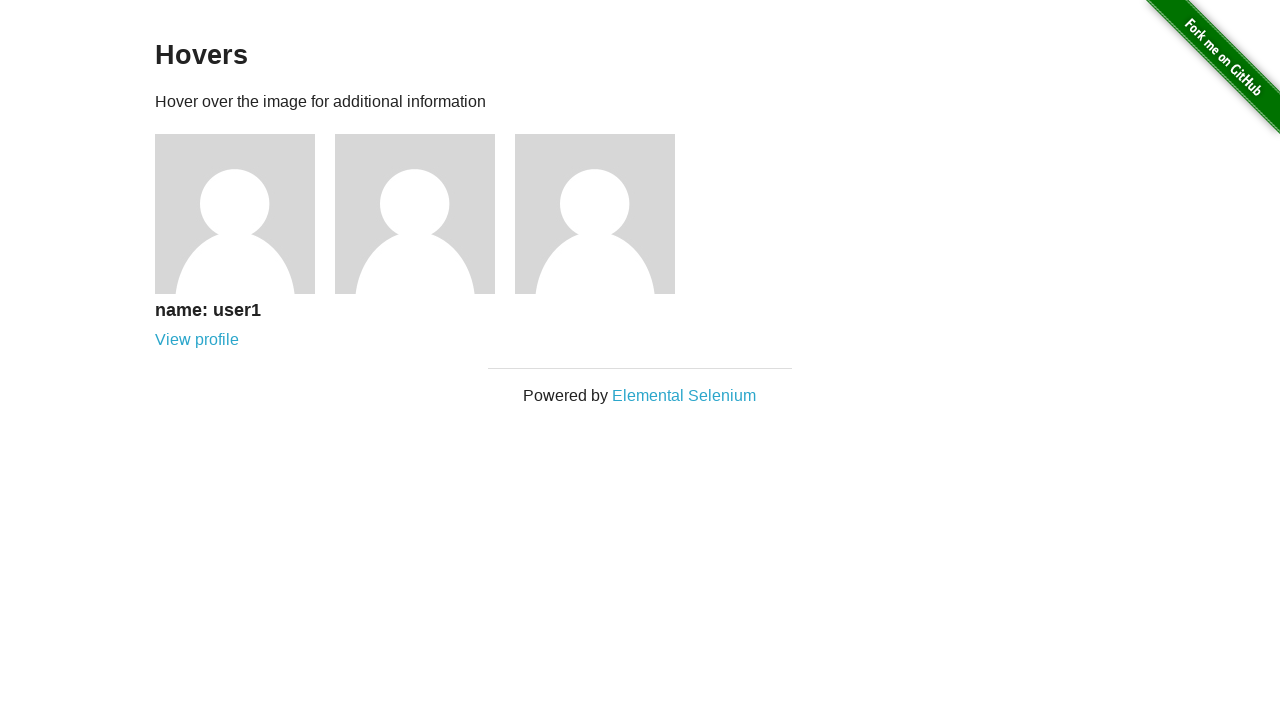

Waited for caption to become visible
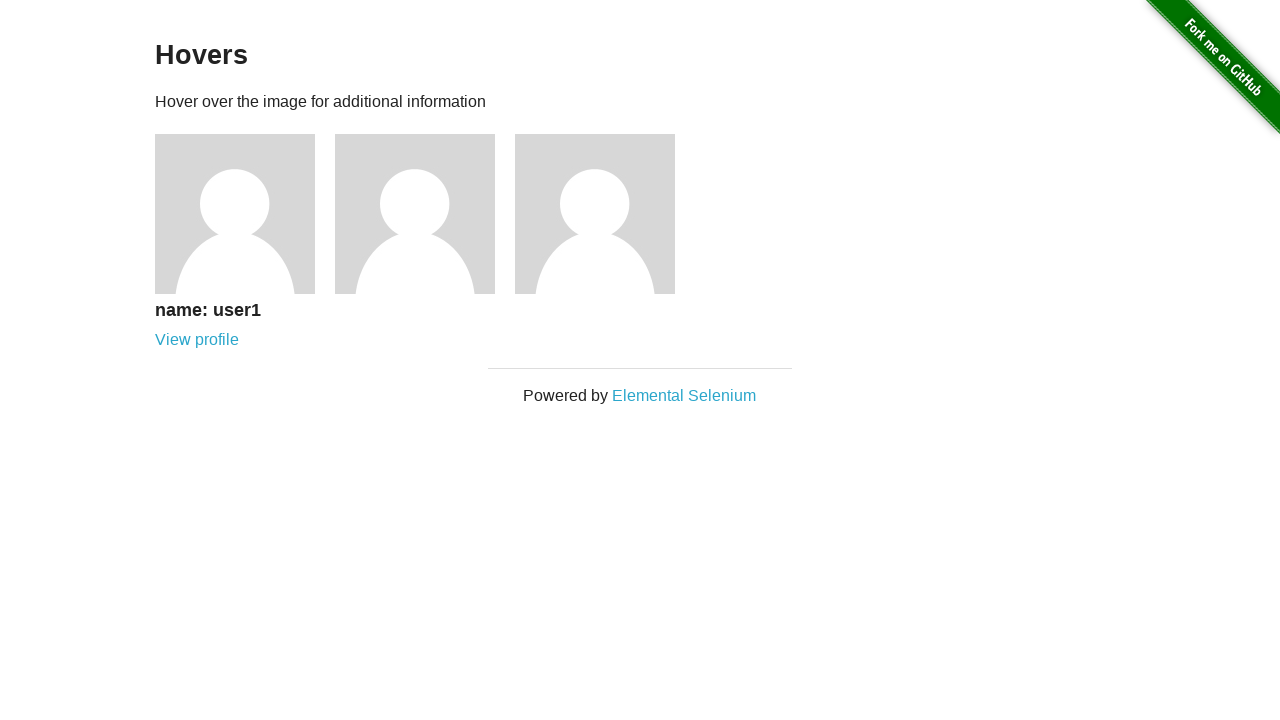

Verified that the caption is visible after hovering
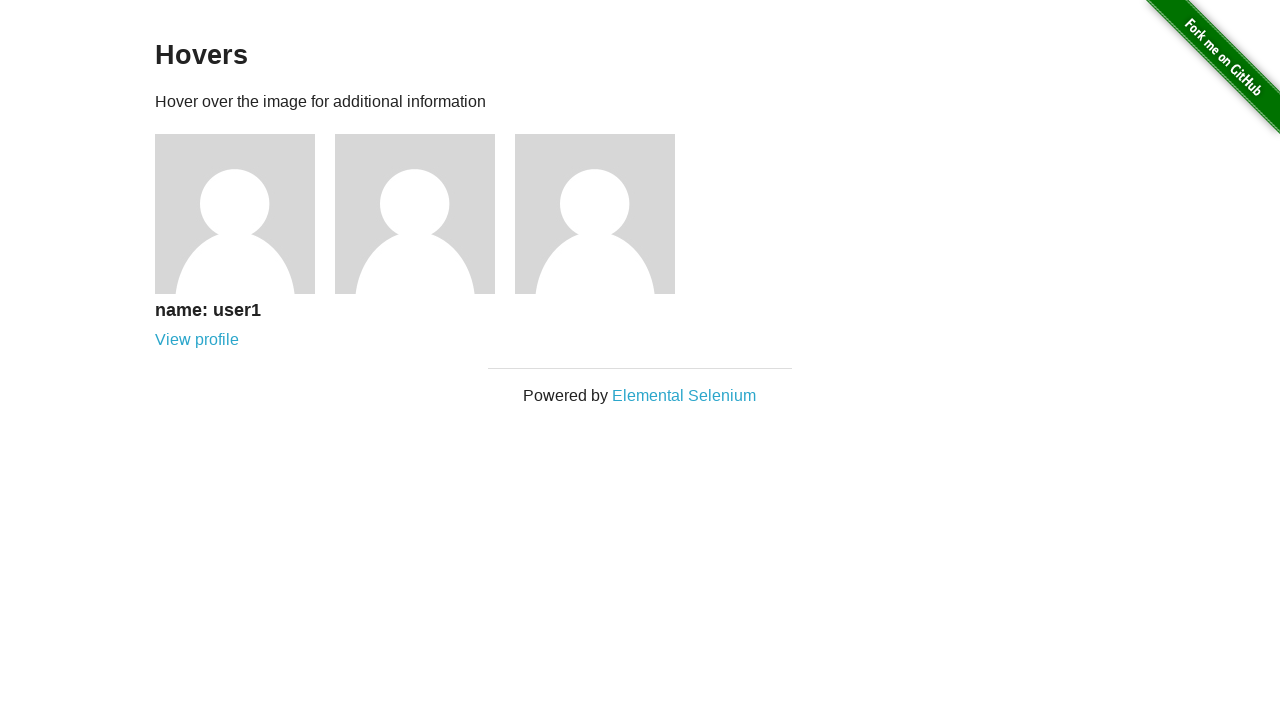

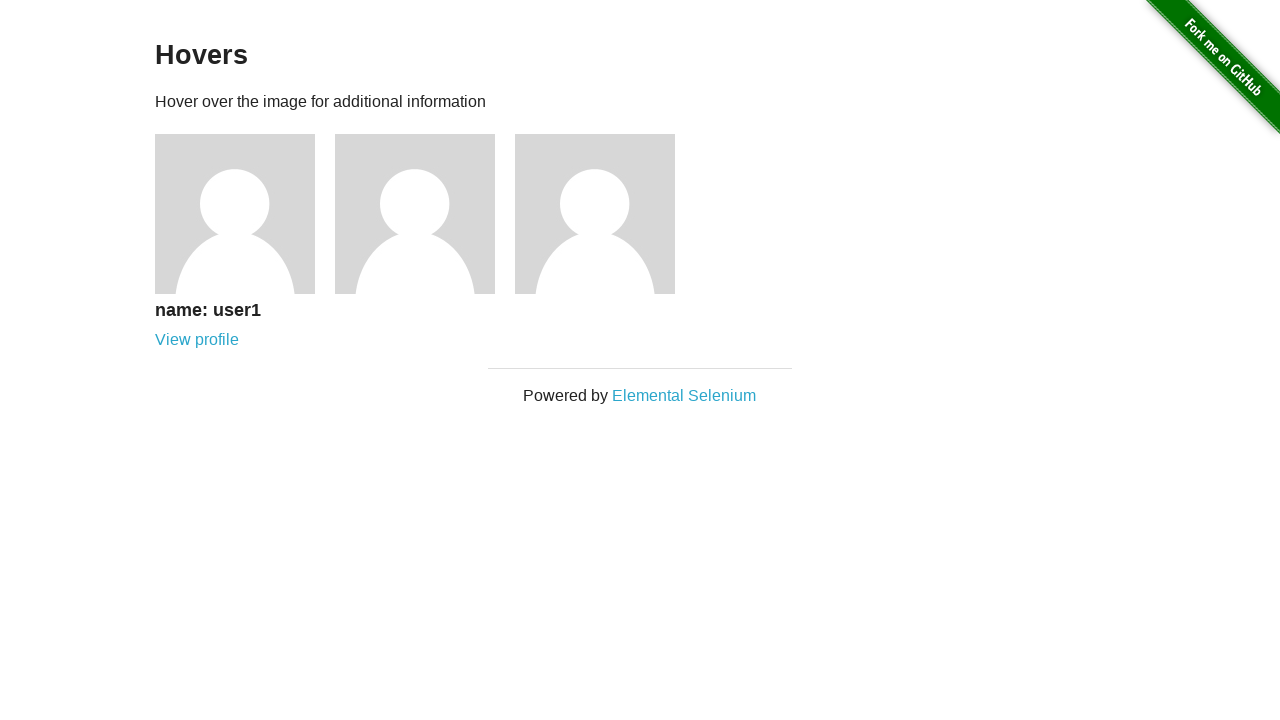